Tests the jQuery UI datepicker widget by switching to the iframe, clicking the datepicker input, navigating to the previous month, and selecting a date

Starting URL: https://jqueryui.com/datepicker/

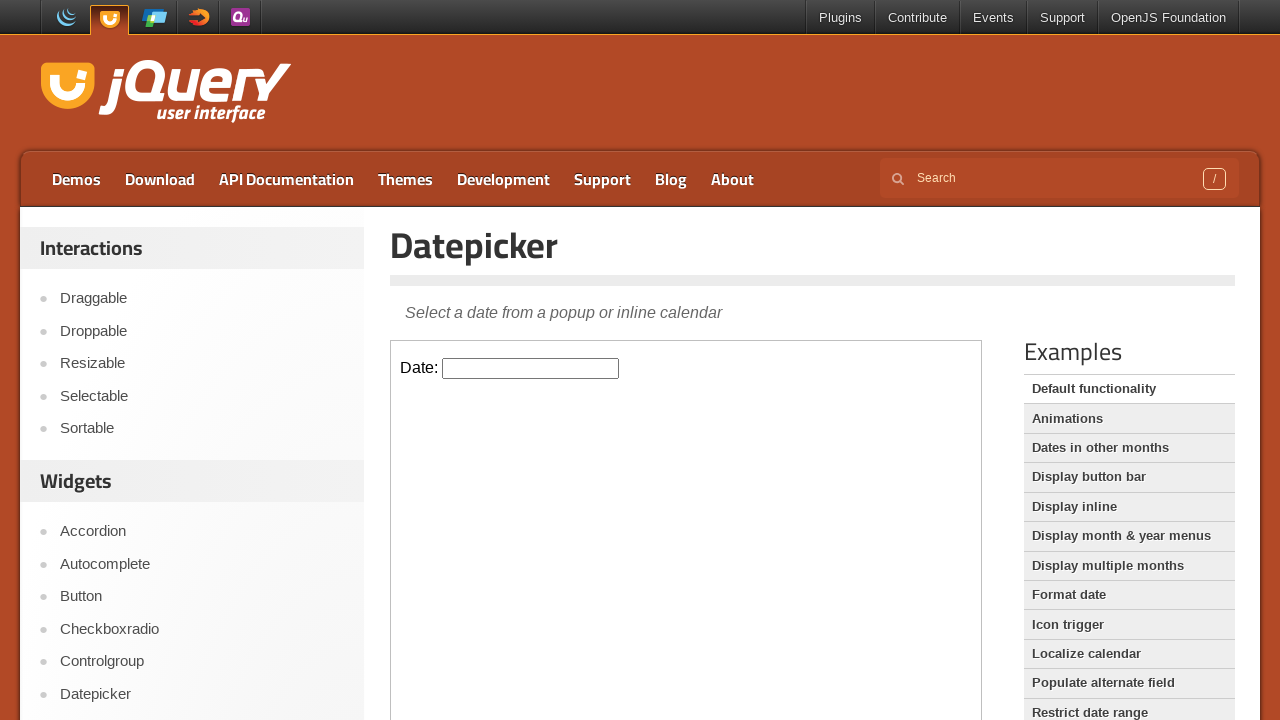

Located the iframe containing the datepicker widget
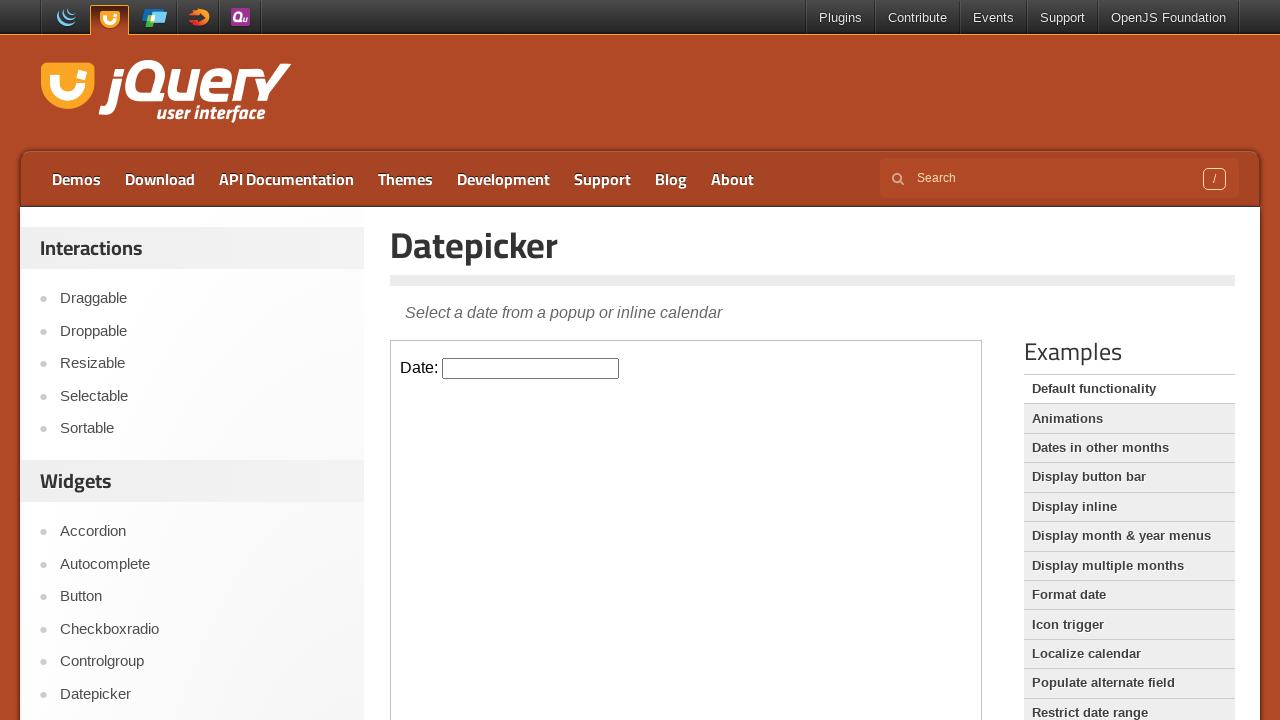

Clicked the datepicker input to open the calendar at (531, 368) on iframe >> nth=0 >> internal:control=enter-frame >> #datepicker
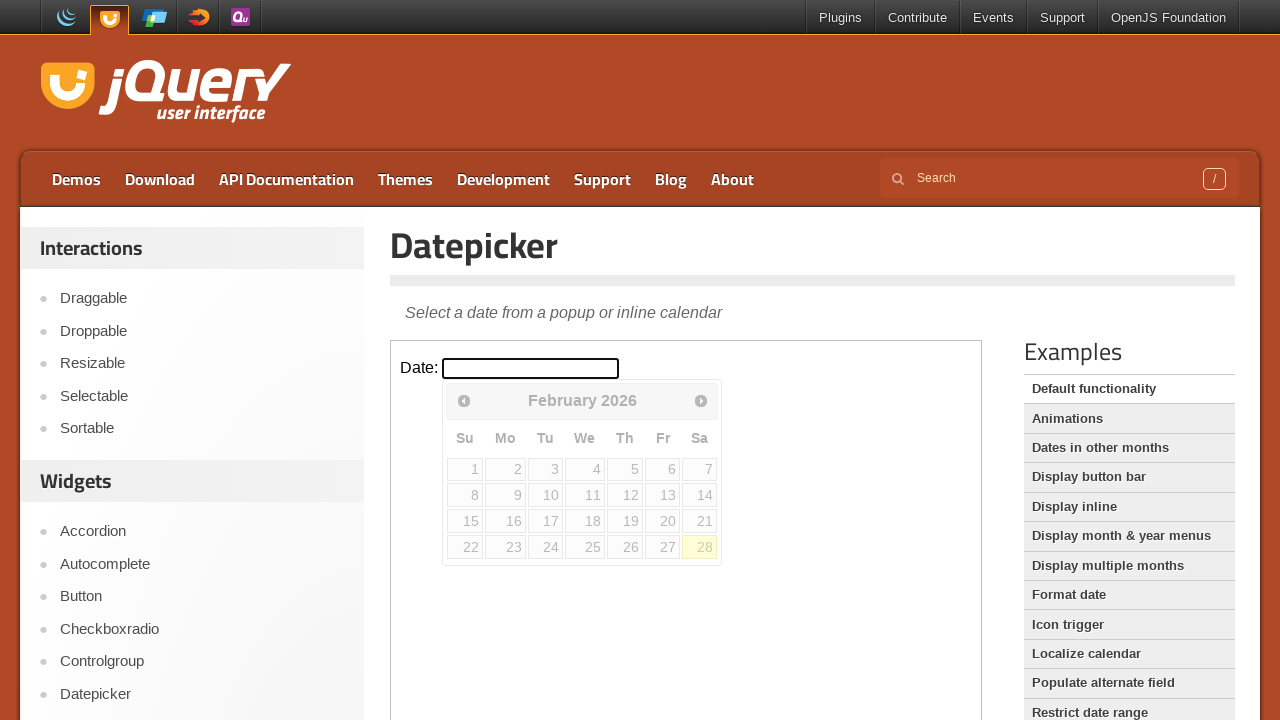

Clicked the previous month button to navigate to the previous month at (464, 400) on iframe >> nth=0 >> internal:control=enter-frame >> #ui-datepicker-div .ui-datepi
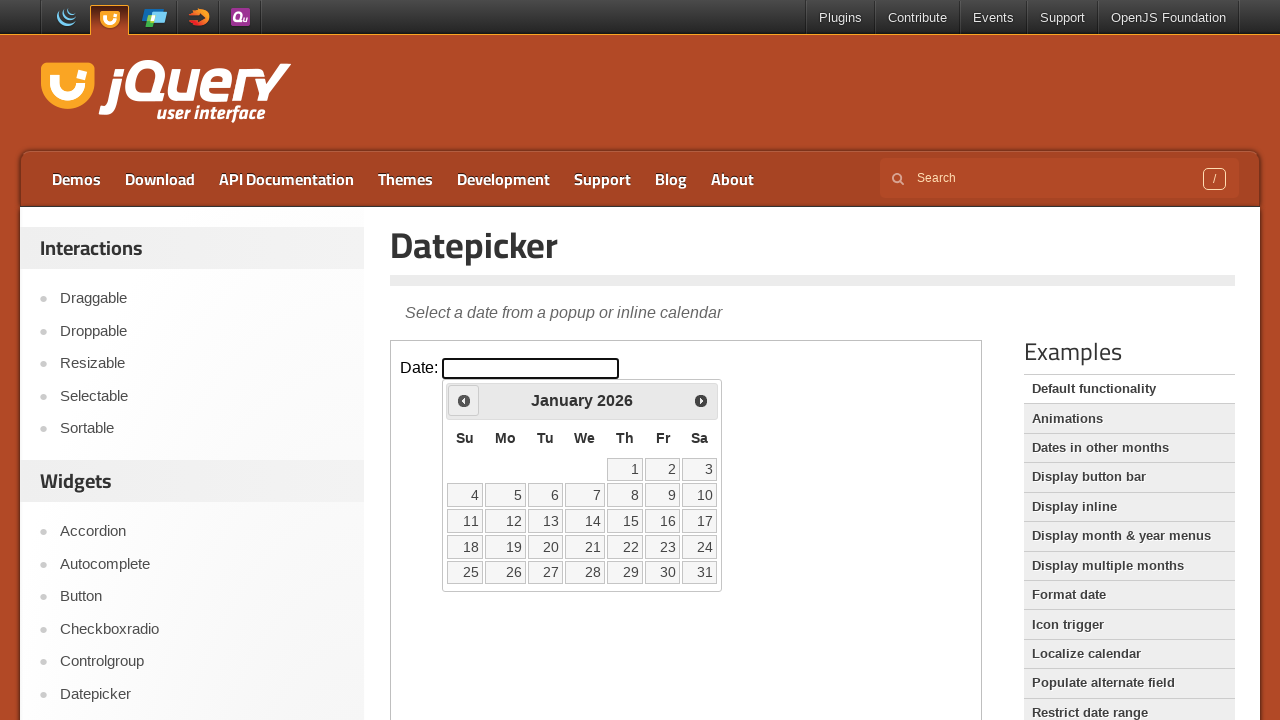

Selected the 25th day from the previous month at (585, 572) on iframe >> nth=0 >> internal:control=enter-frame >> #ui-datepicker-div table tbod
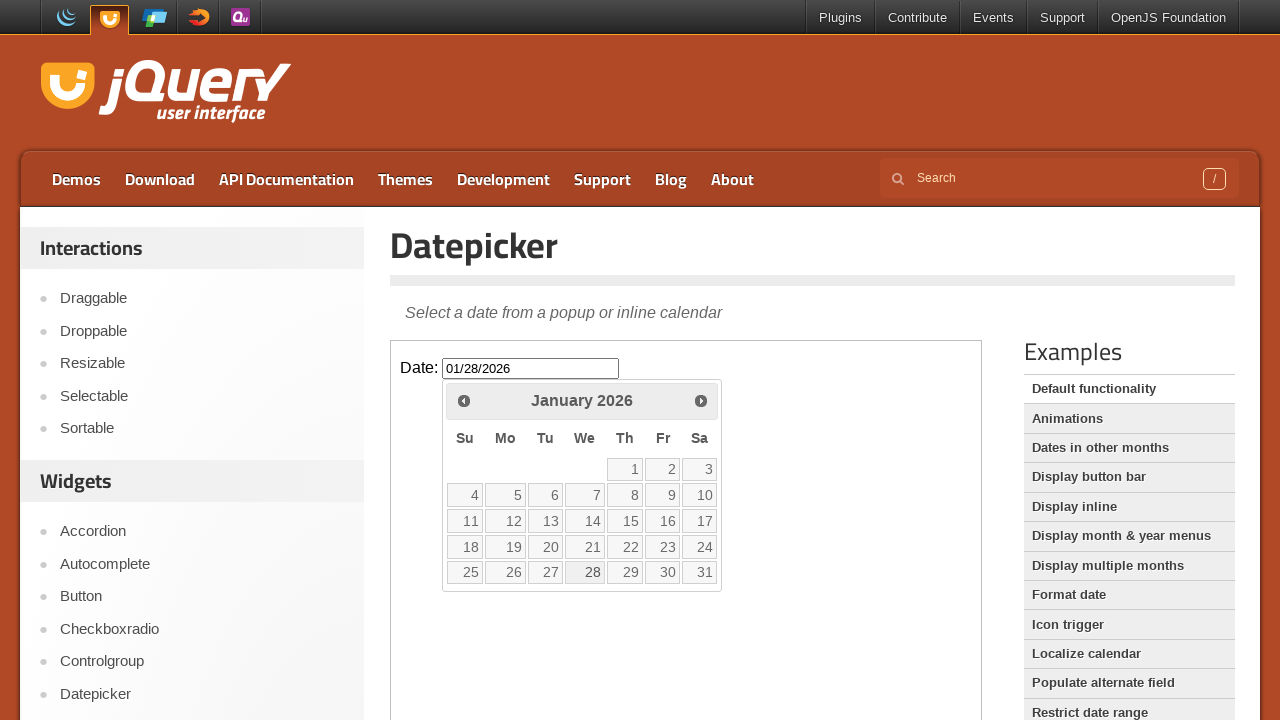

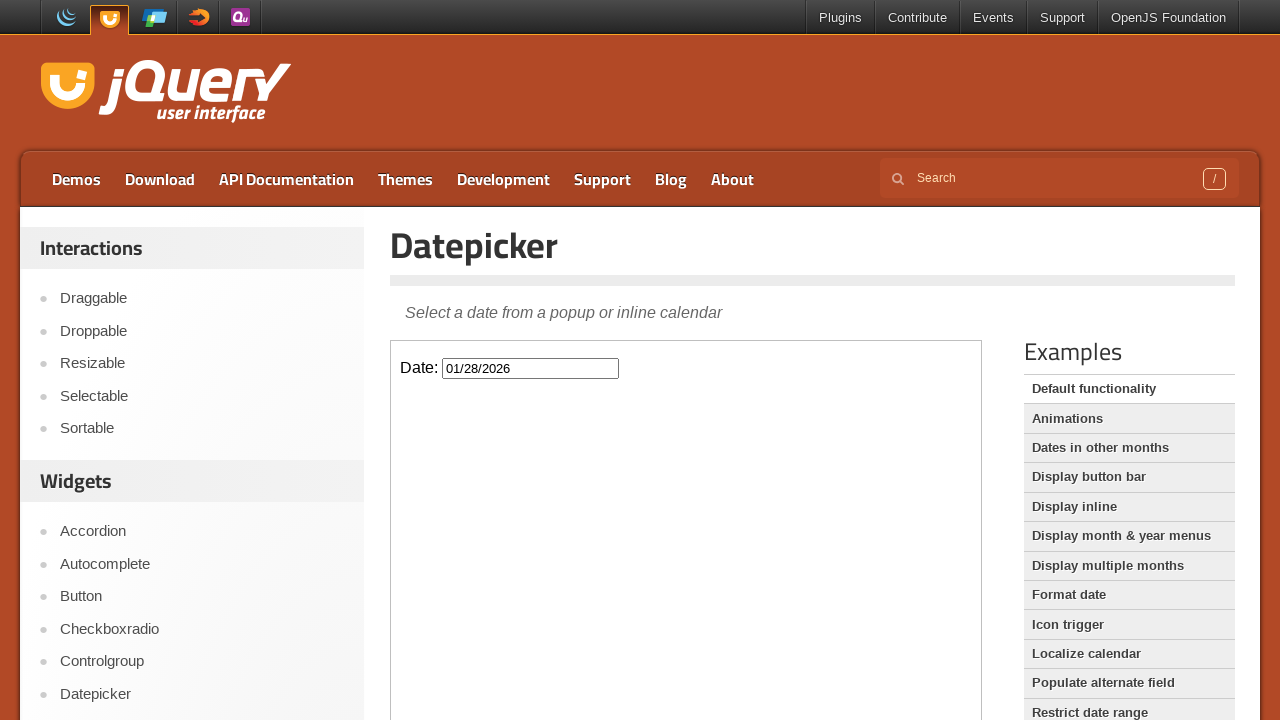